Tests a React Semantic UI dropdown by selecting different user options (Stevie Feliciano, Justen Kitsune)

Starting URL: https://react.semantic-ui.com/maximize/dropdown-example-selection/

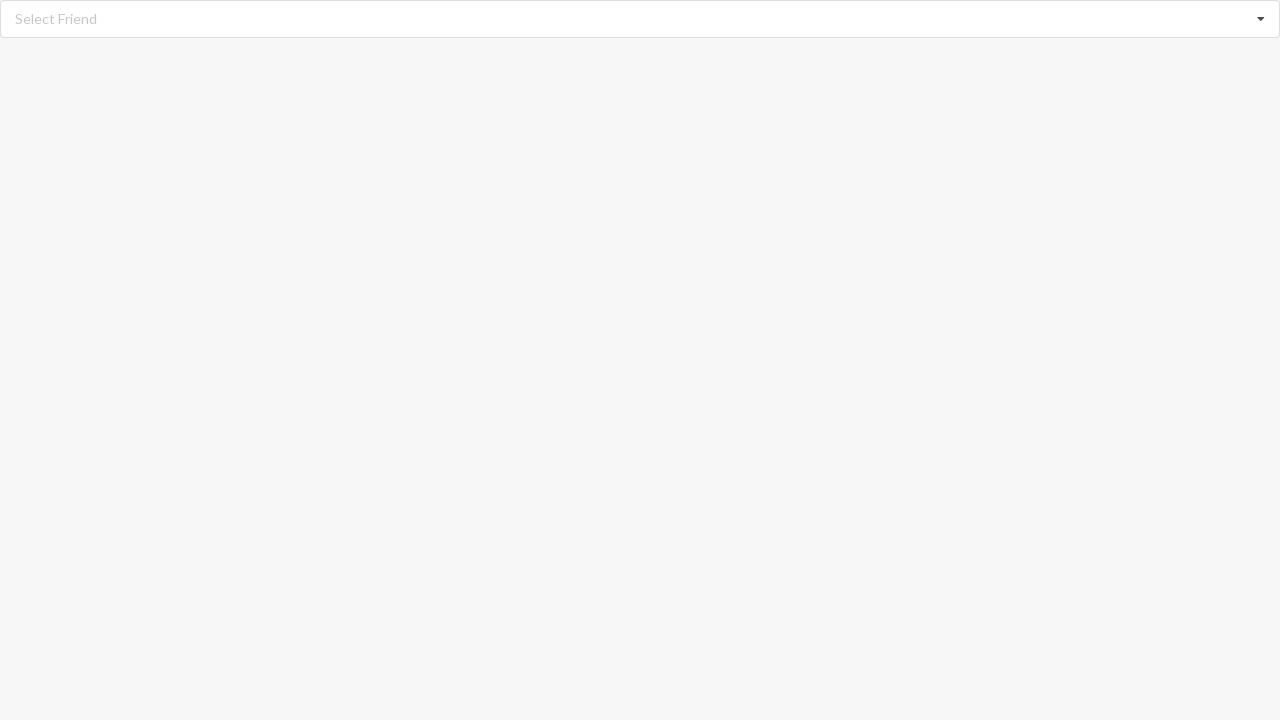

Clicked on dropdown to open menu at (640, 19) on div.dropdown
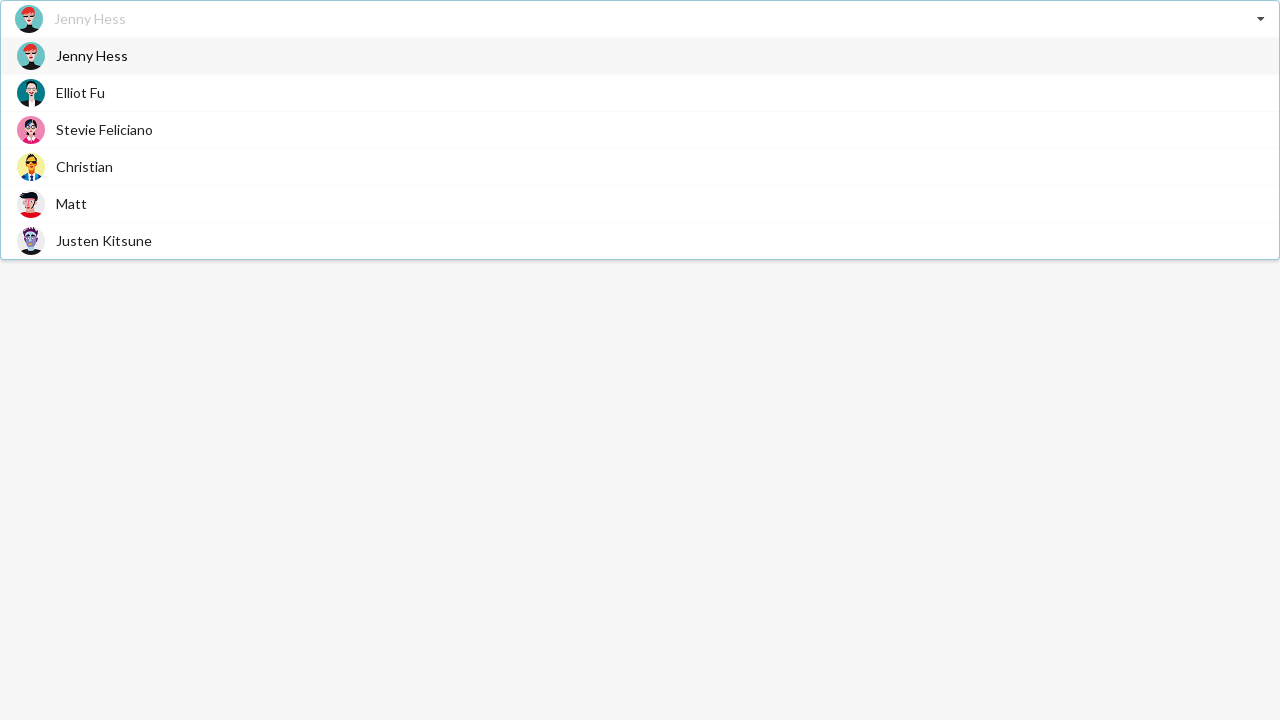

Dropdown menu became visible
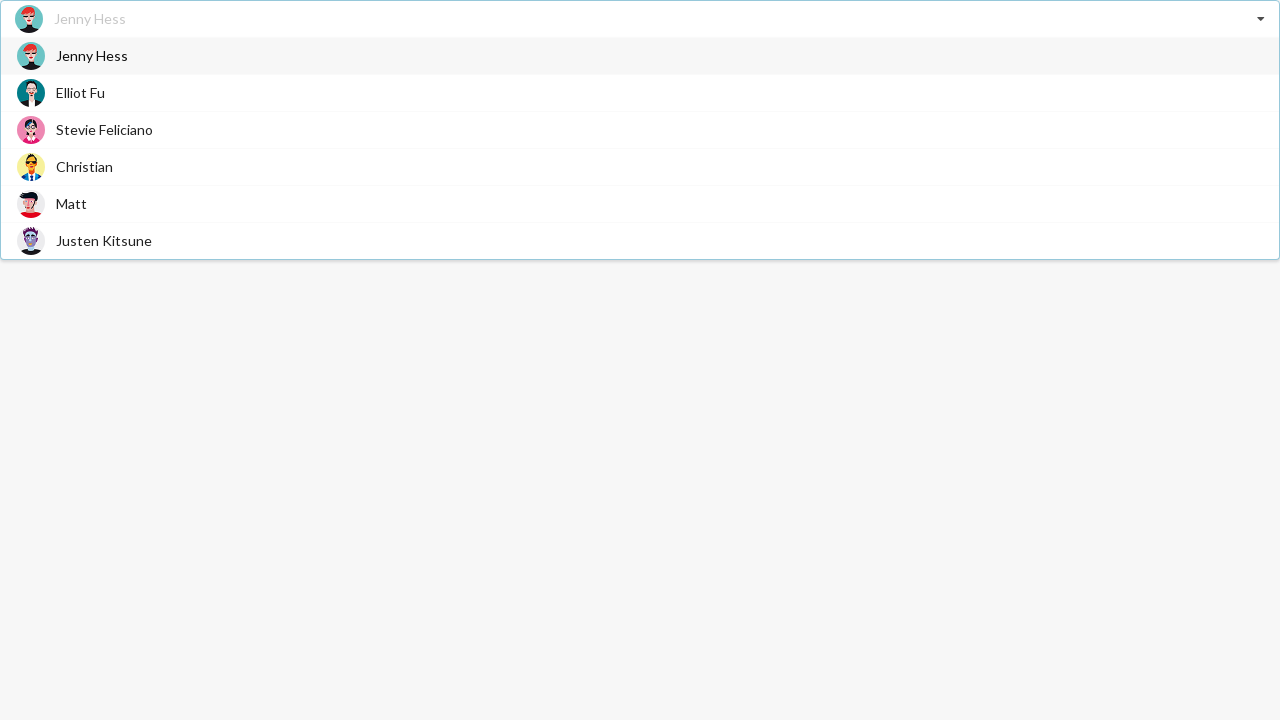

Selected 'Stevie Feliciano' from dropdown menu at (640, 130) on div.menu div:has-text('Stevie Feliciano')
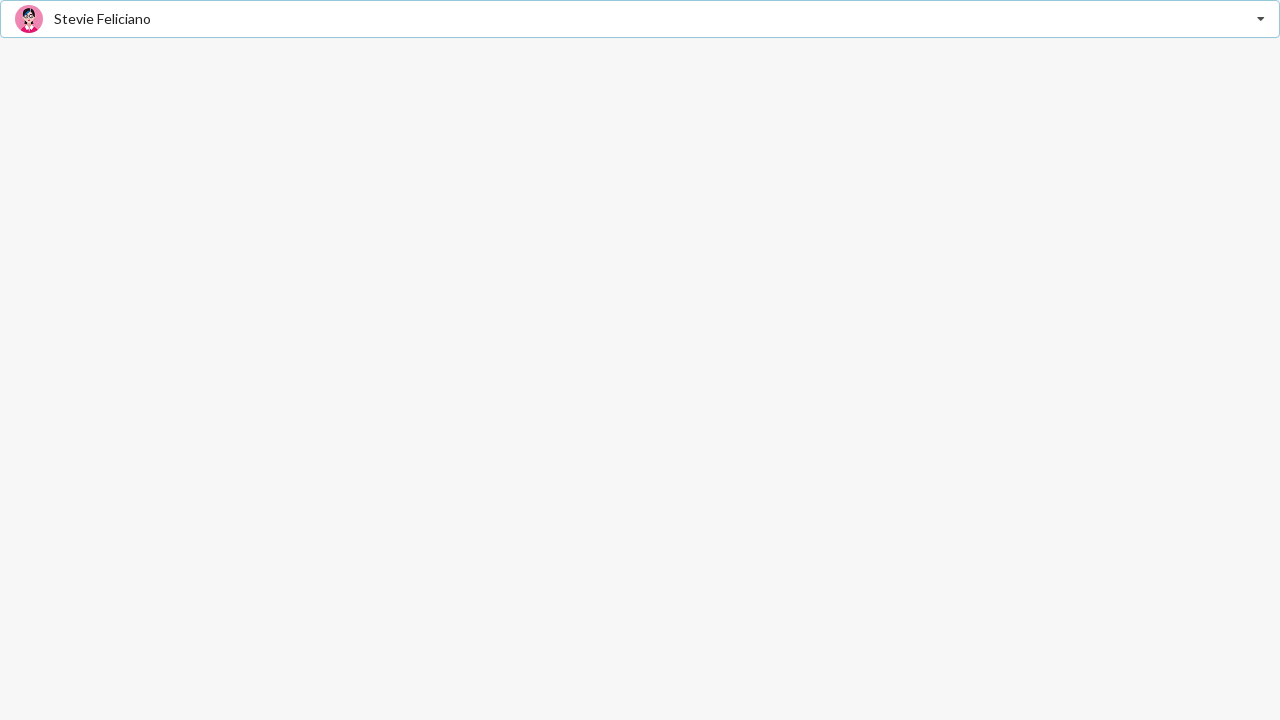

Clicked on dropdown to open menu again at (640, 19) on div.dropdown
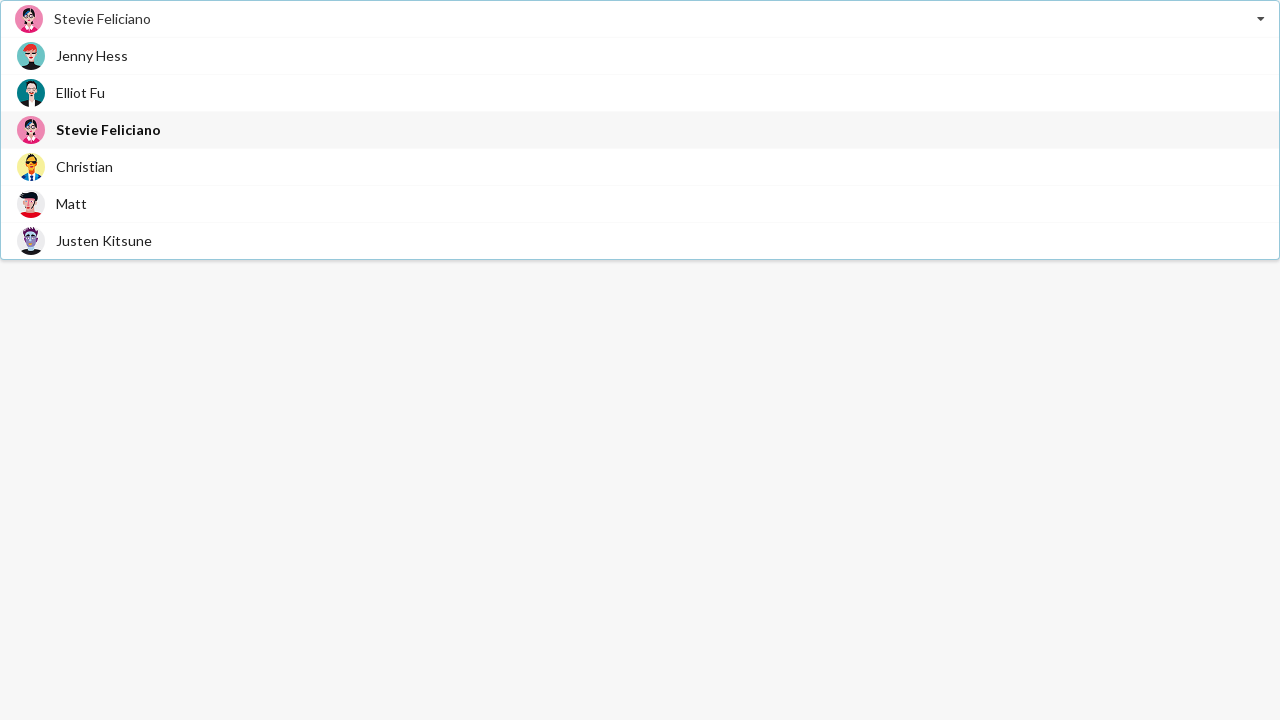

Dropdown menu became visible for second selection
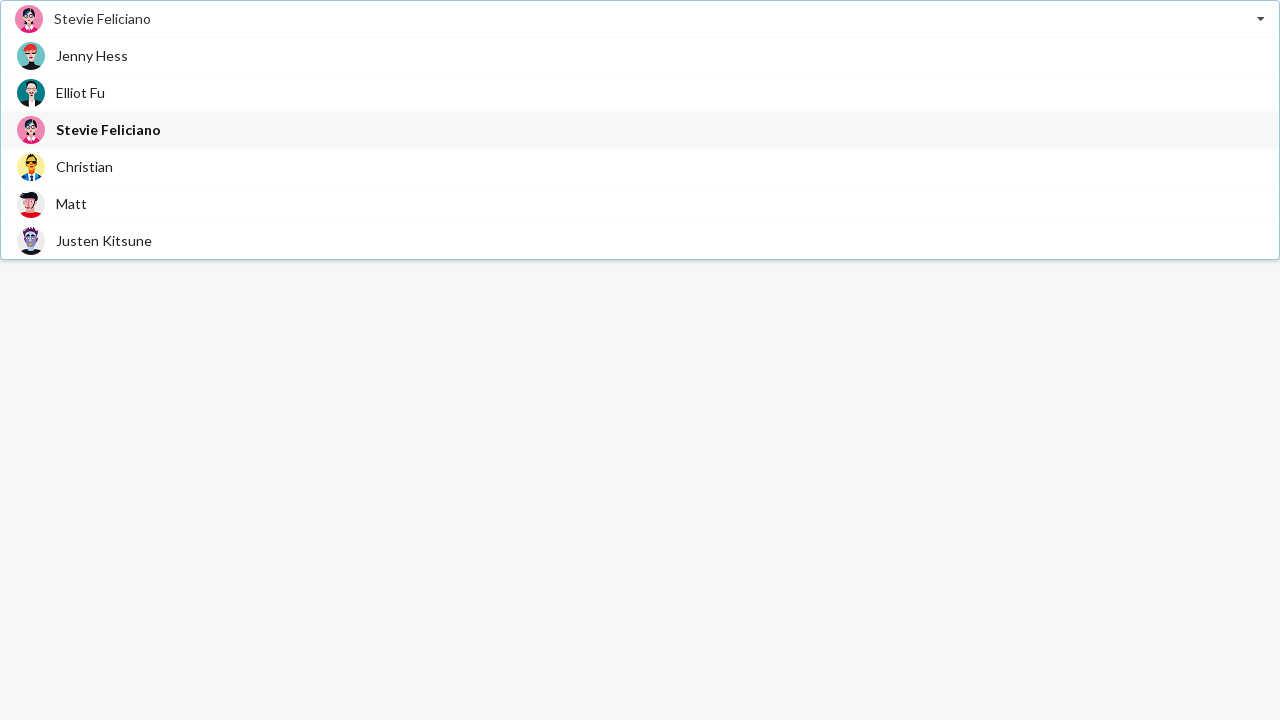

Selected 'Justen Kitsune' from dropdown menu at (640, 240) on div.menu div:has-text('Justen Kitsune')
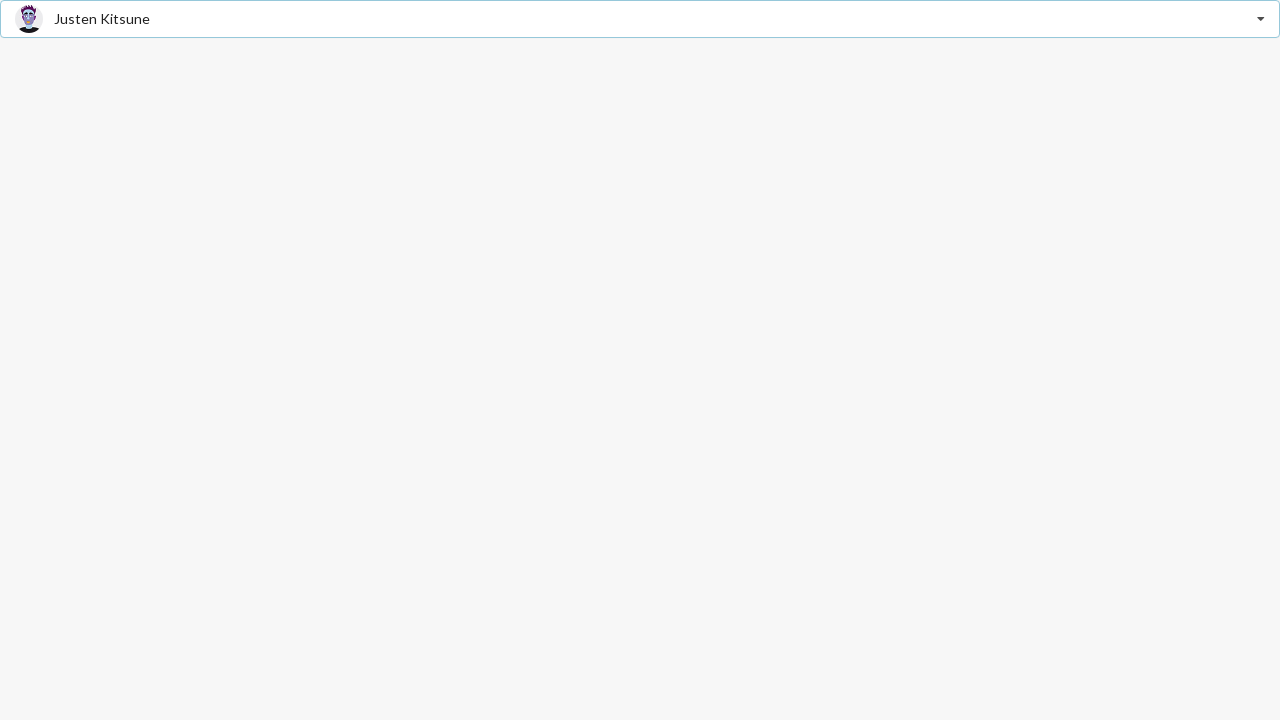

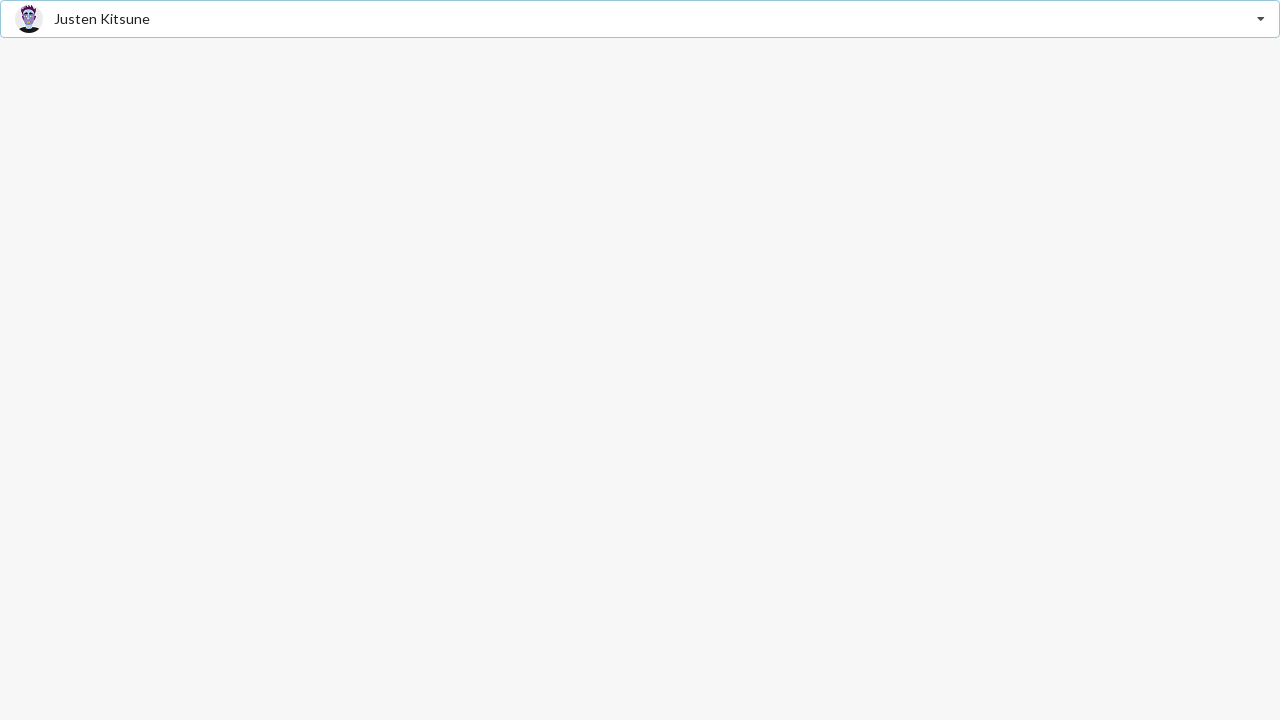